Tests dynamic loading functionality by clicking a start button and verifying that dynamically loaded content appears

Starting URL: http://the-internet.herokuapp.com/dynamic_loading/2

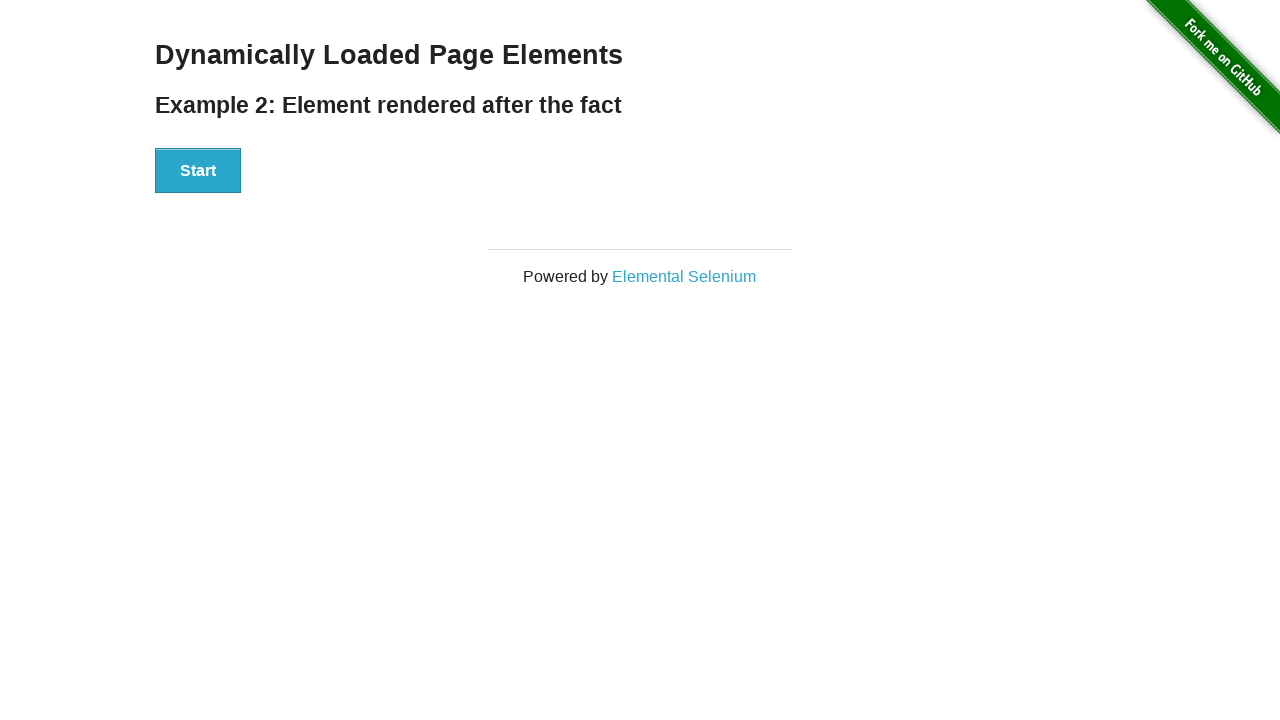

Clicked start button to trigger dynamic loading at (198, 171) on #start > button
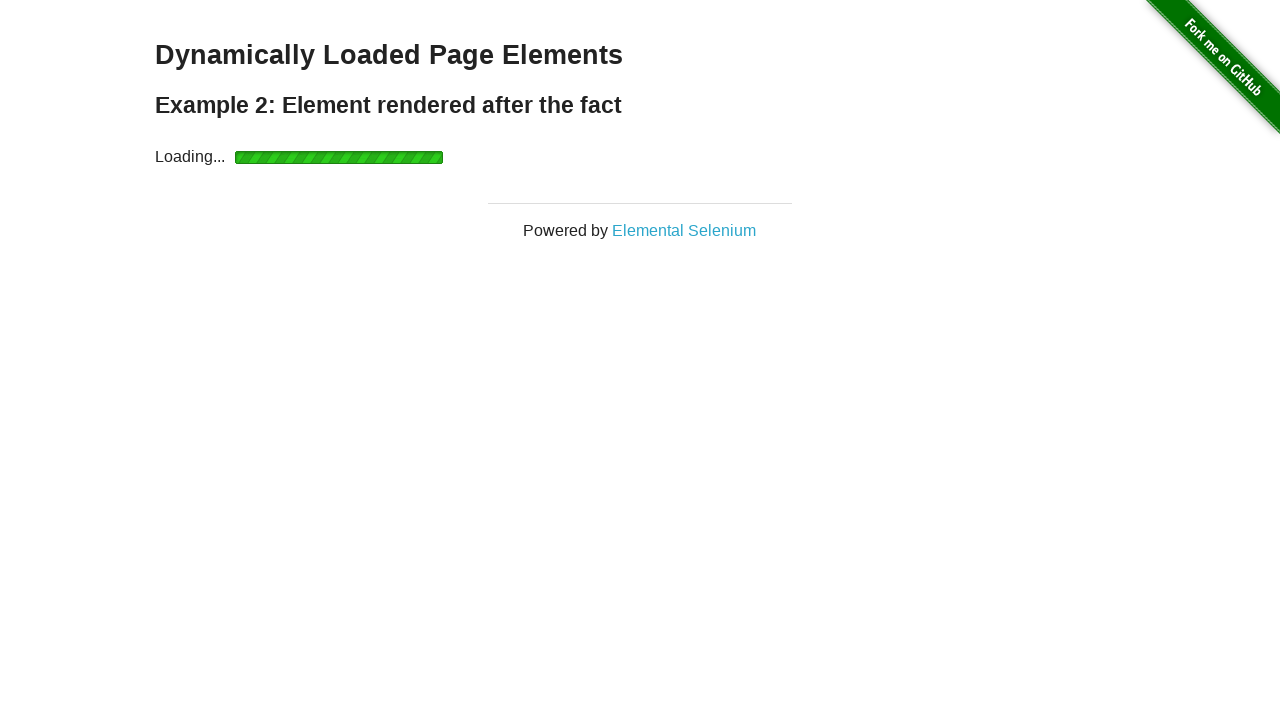

Dynamic content loaded and finish element became visible
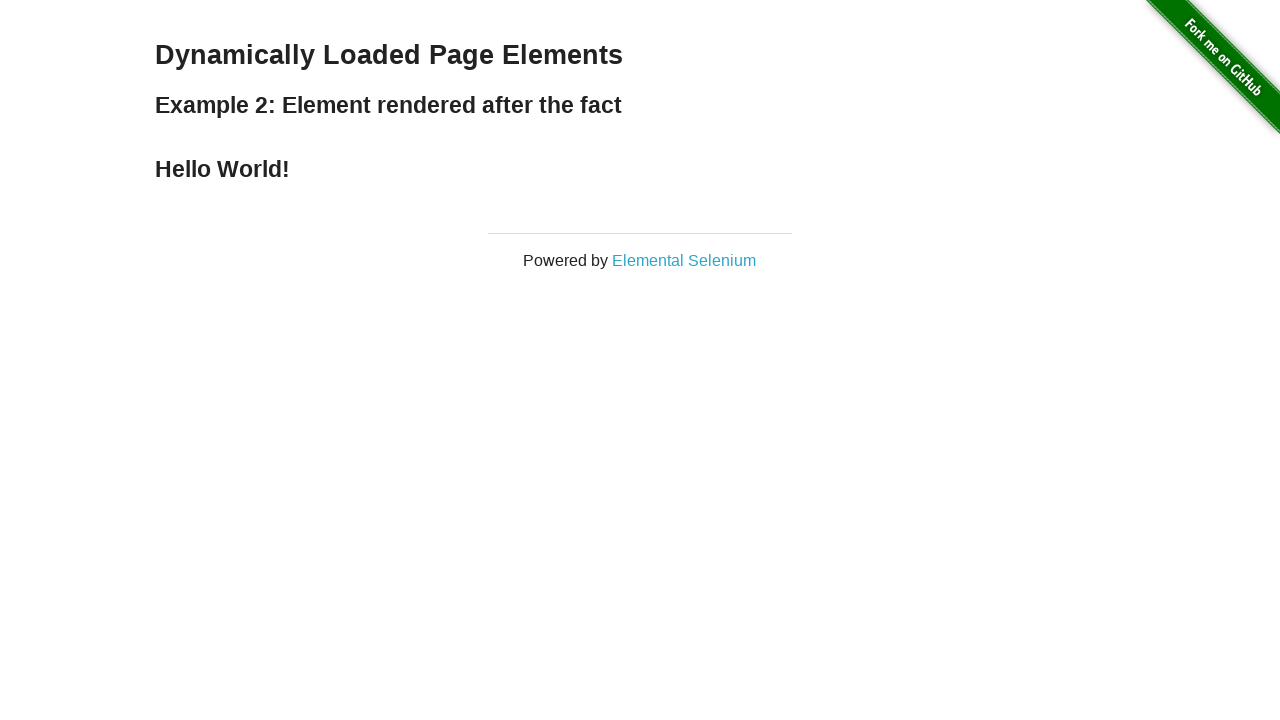

Retrieved text content from finish element: Hello World!
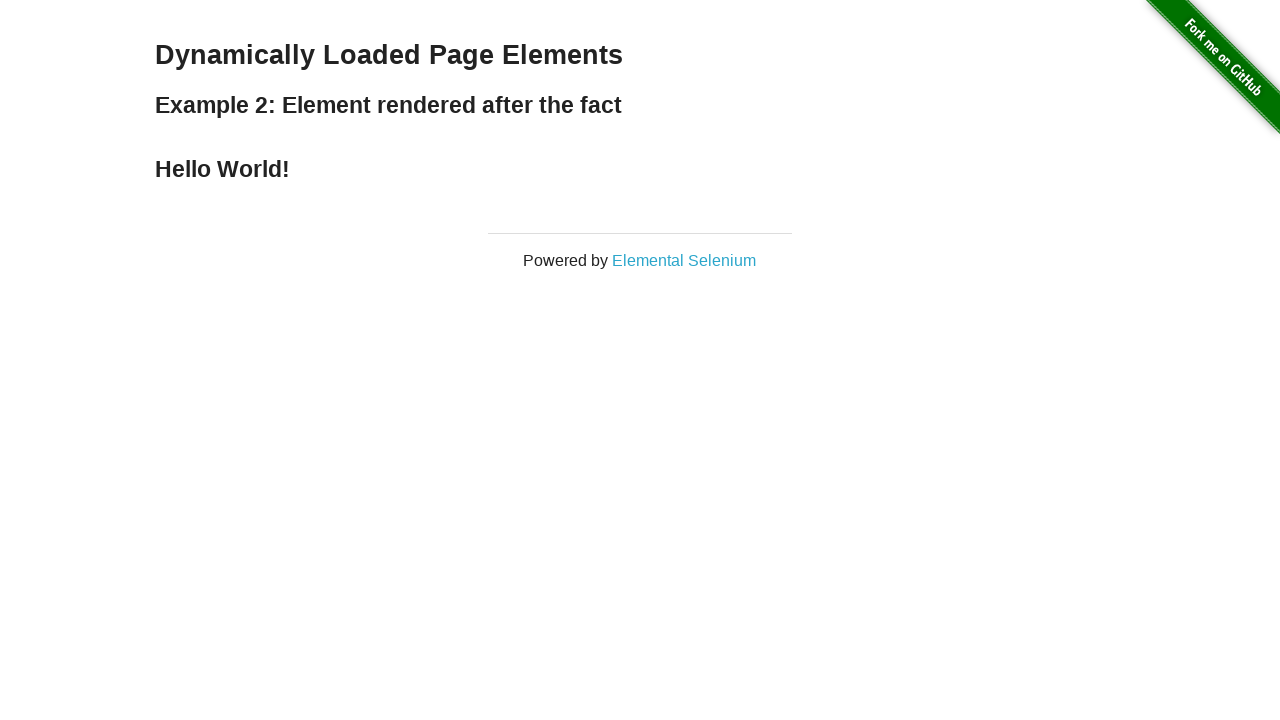

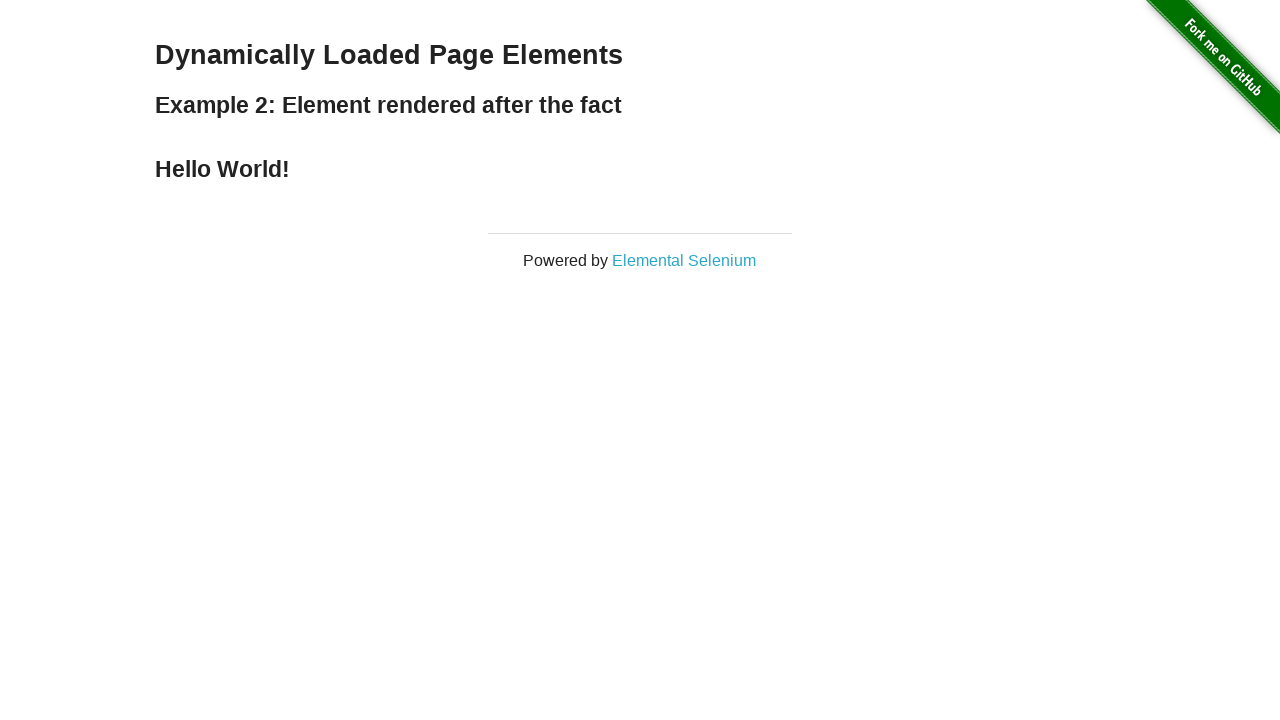